Tests JavaScript alert and confirm dialog handling by filling a name field, clicking buttons to trigger alerts, accepting the first alert, and dismissing the confirm dialog.

Starting URL: https://rahulshettyacademy.com/AutomationPractice/

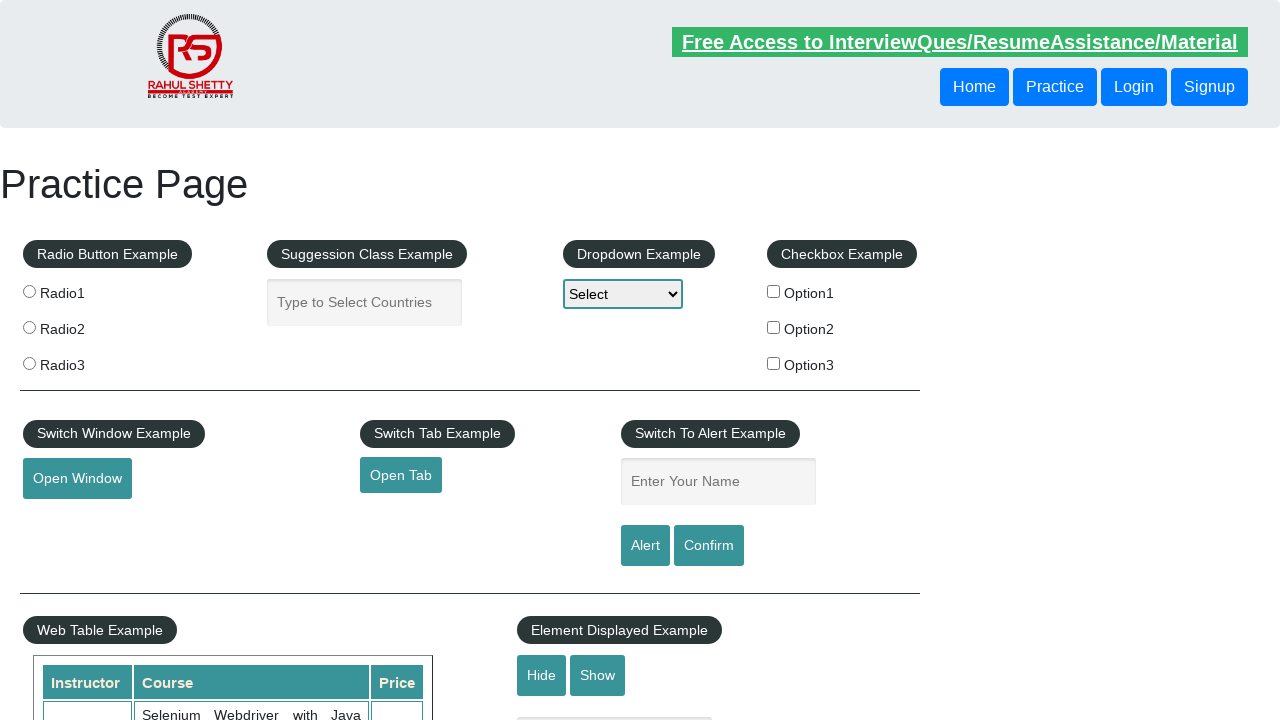

Filled name field with 'Pankaj' on #name
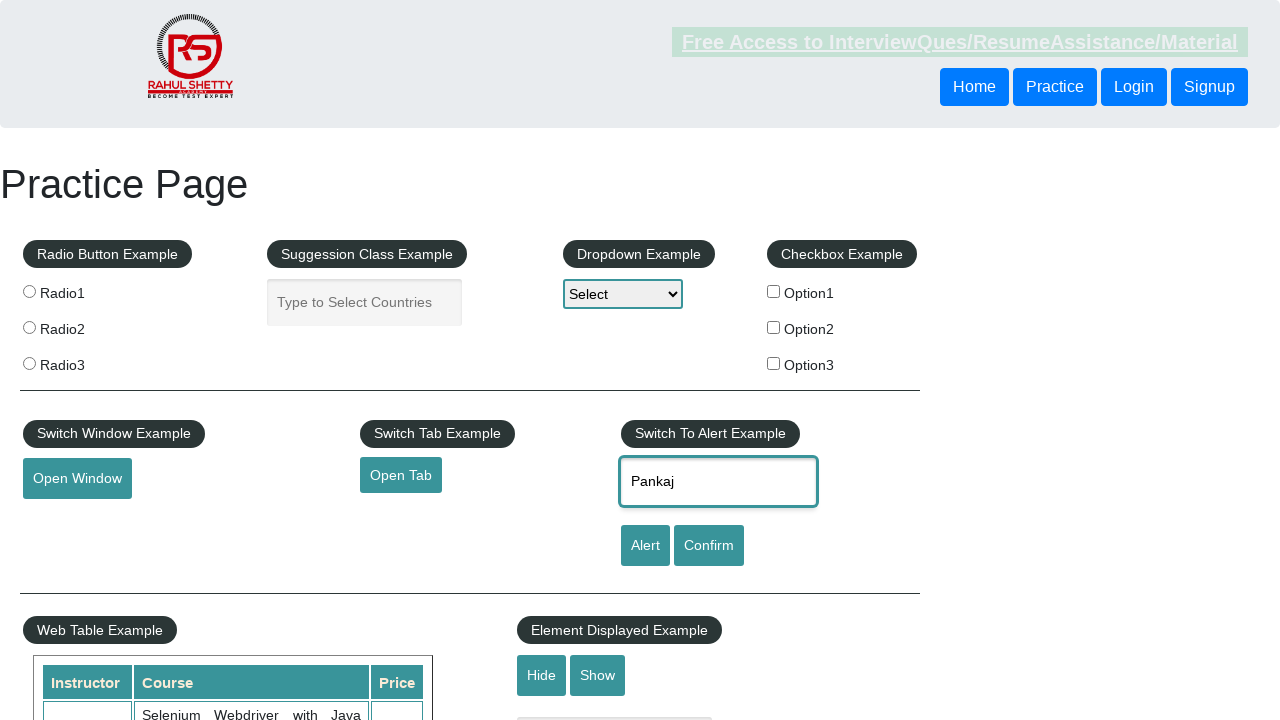

Clicked alert button to trigger JavaScript alert at (645, 546) on #alertbtn
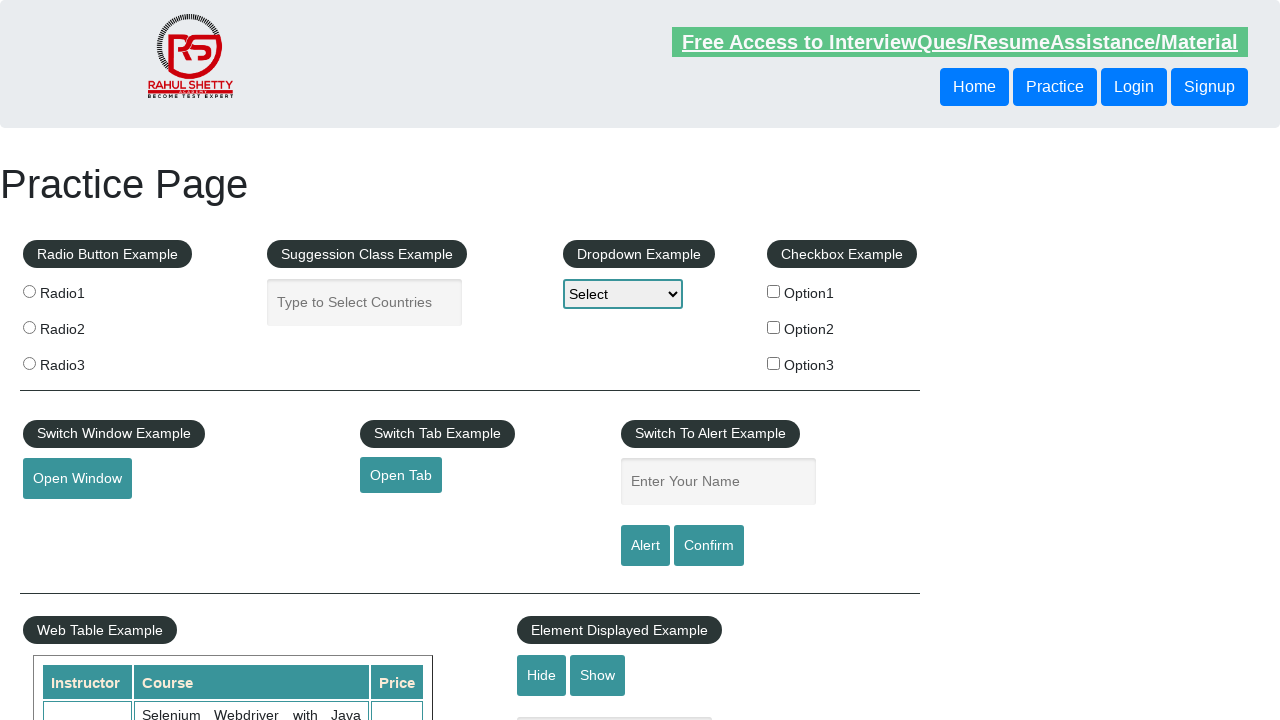

Set up dialog handler to accept alerts
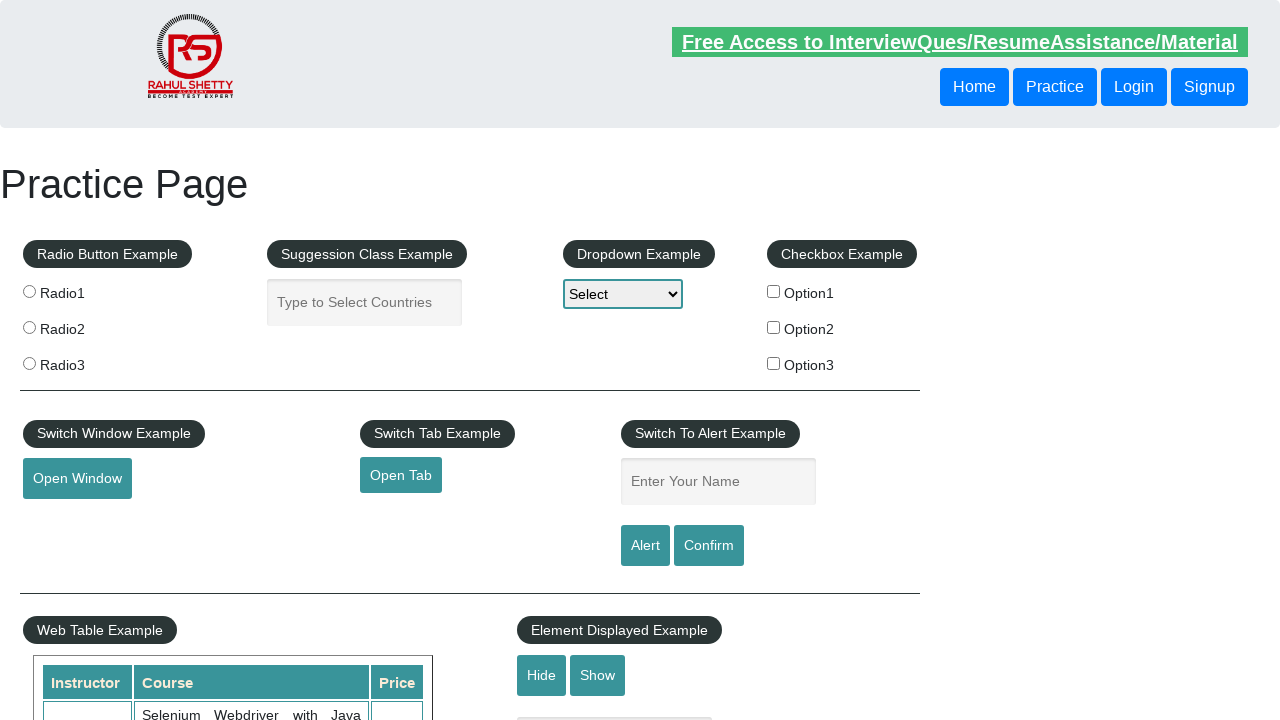

Filled name field again with 'Pankaj' on #name
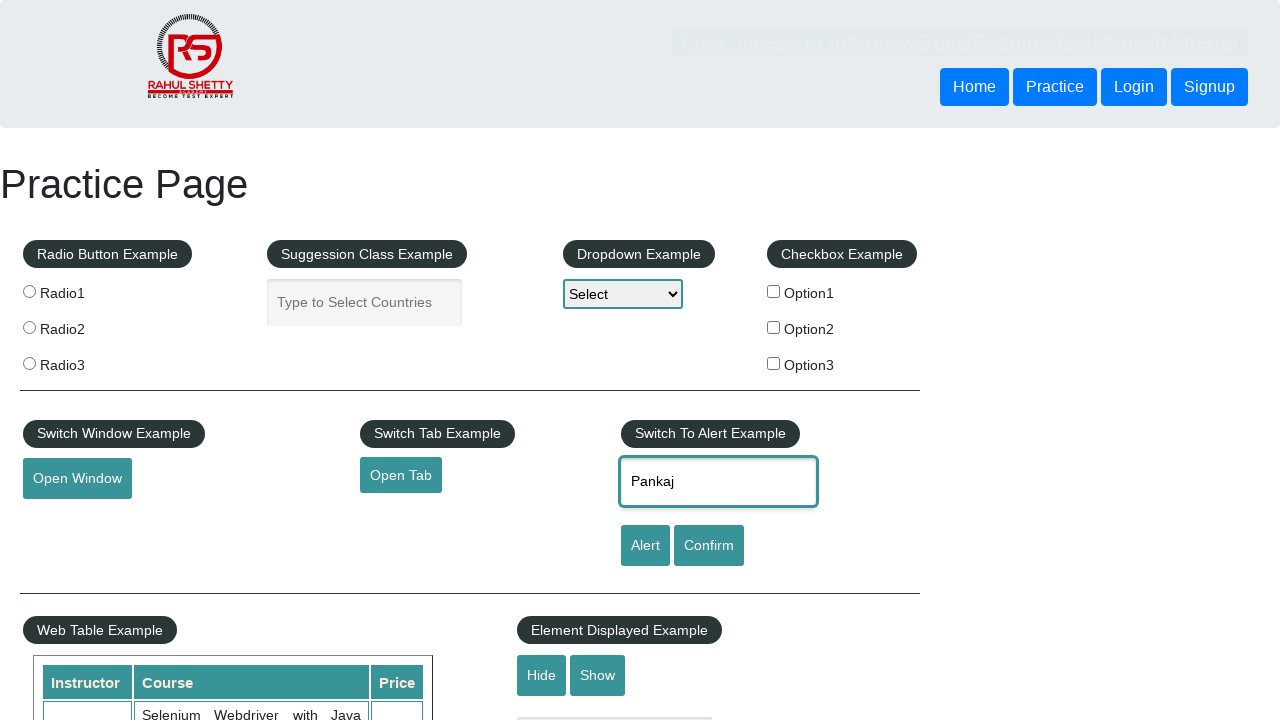

Clicked alert button again to trigger and accept alert at (645, 546) on #alertbtn
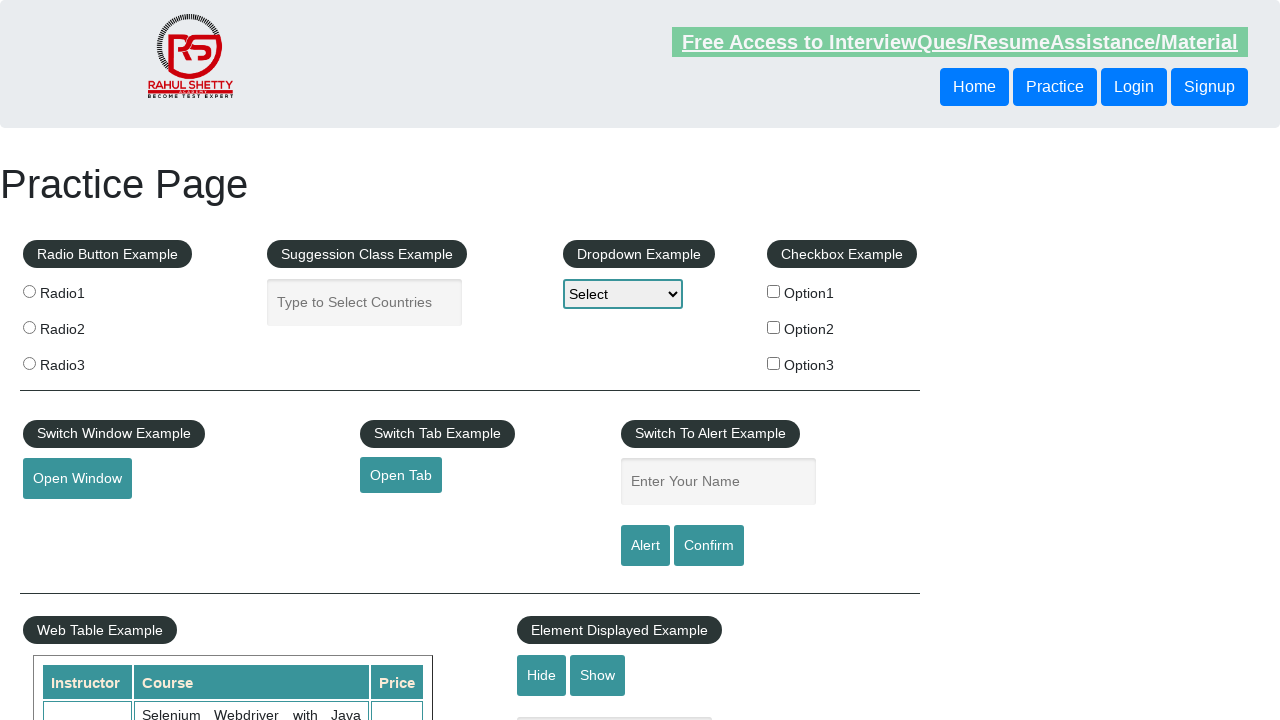

Waited for alert to be processed
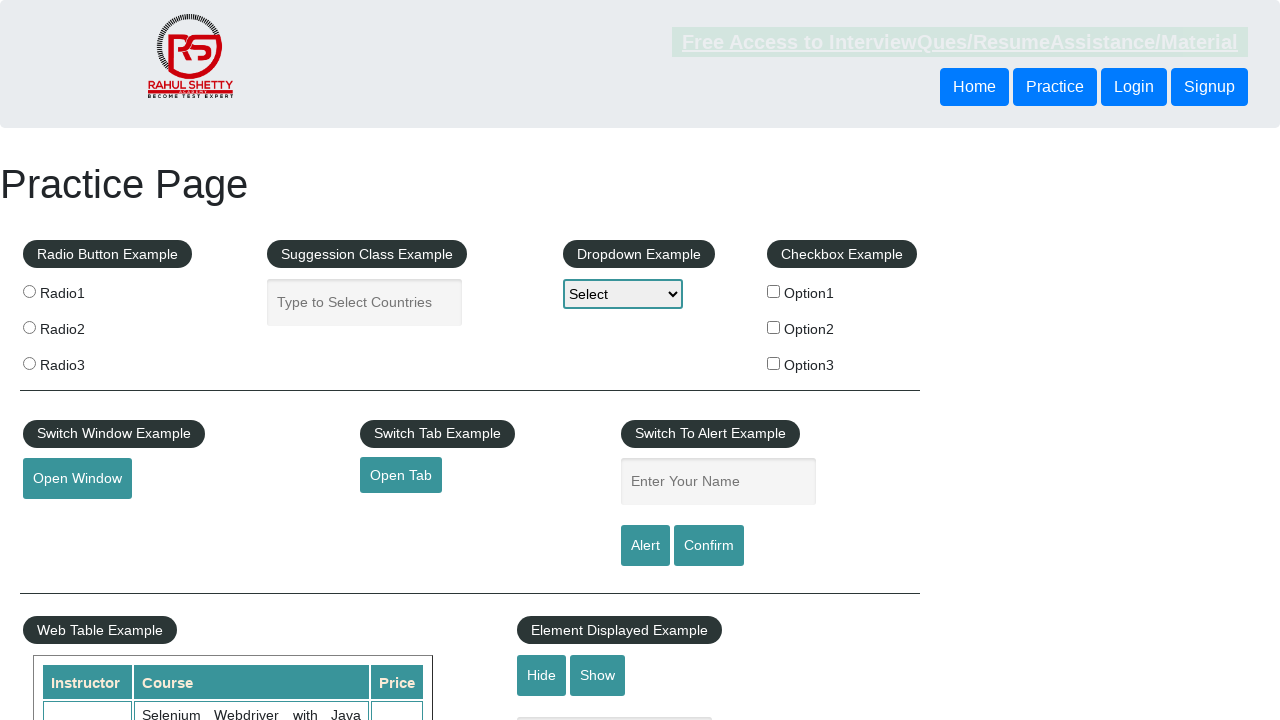

Set up dialog handler to dismiss confirm dialogs
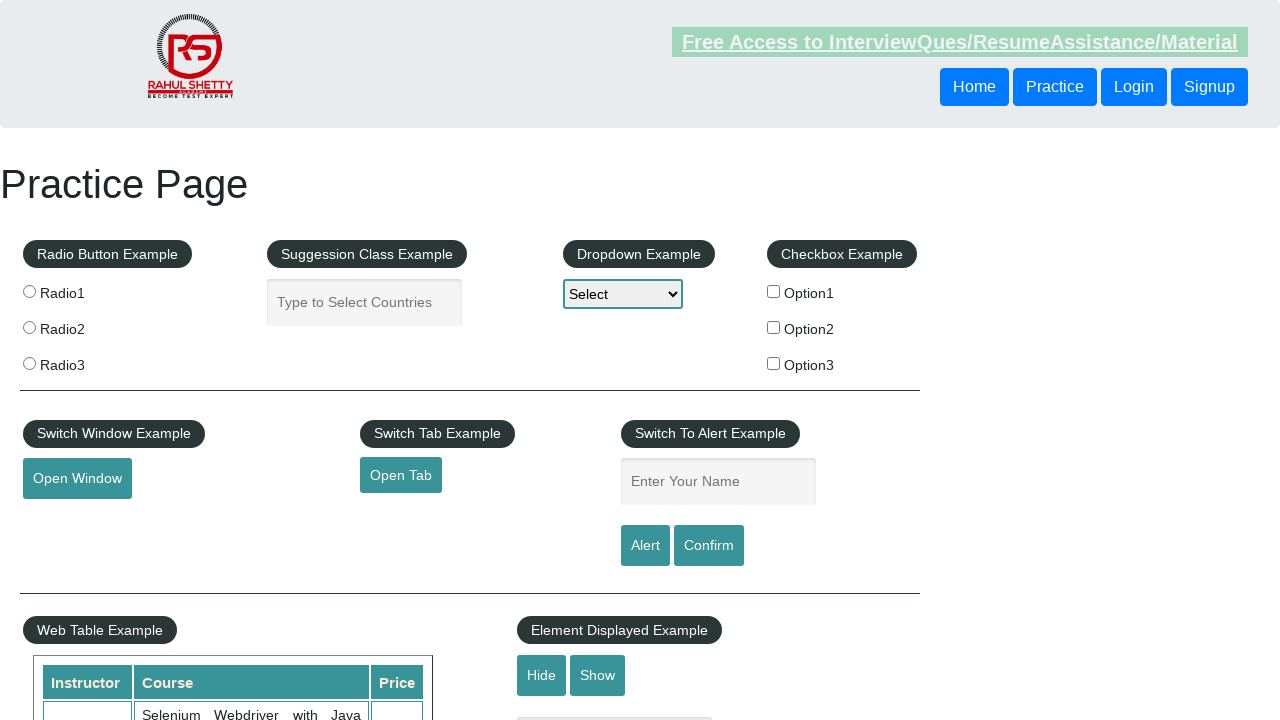

Clicked confirm button to trigger confirm dialog at (709, 546) on #confirmbtn
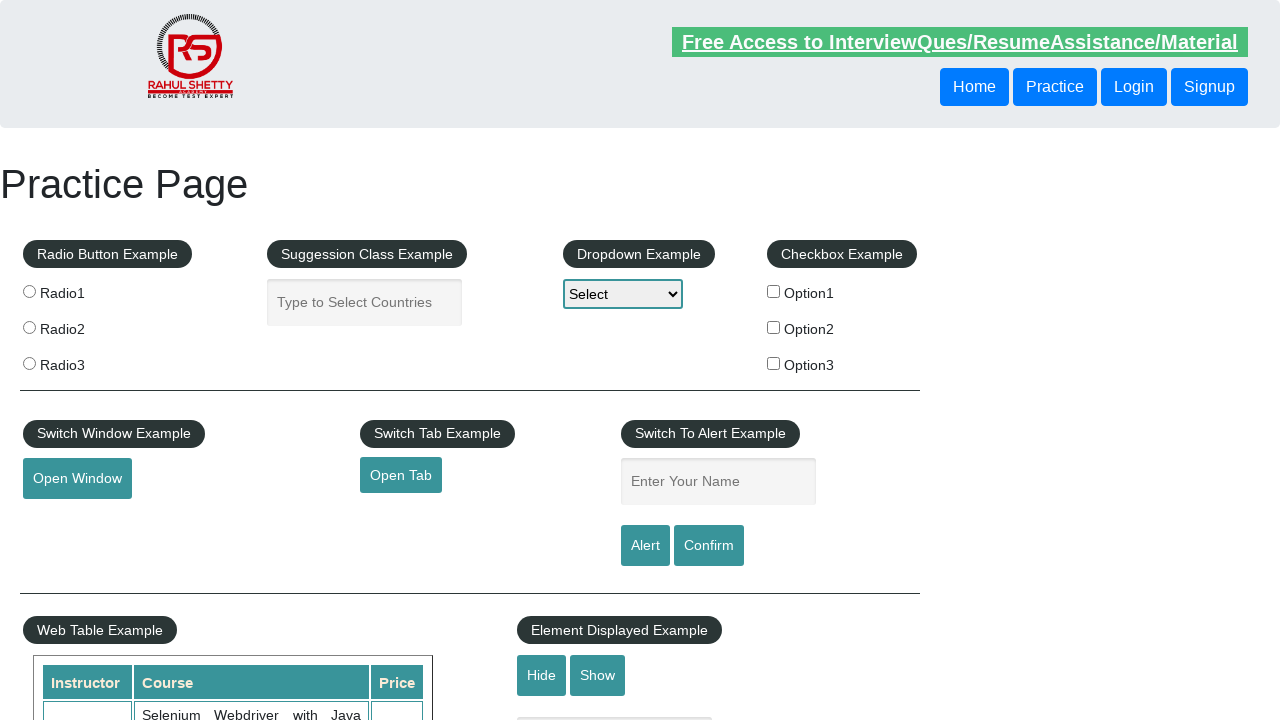

Waited for confirm dialog to be dismissed
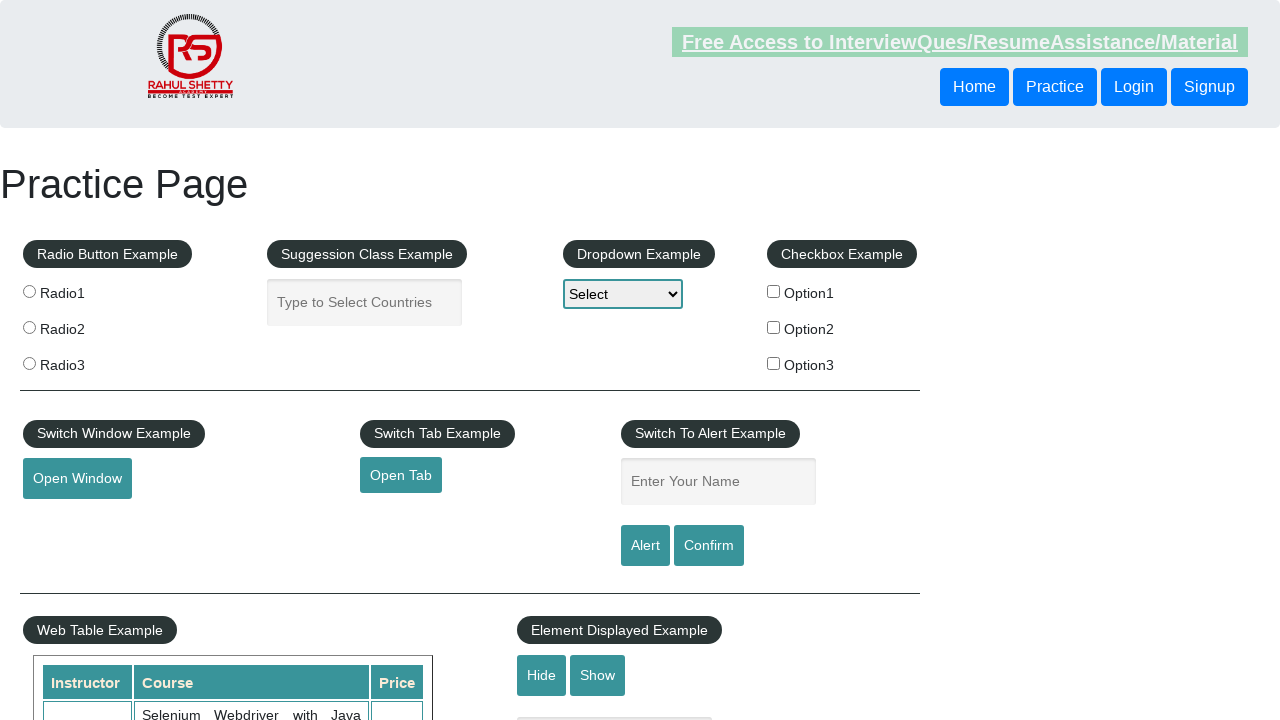

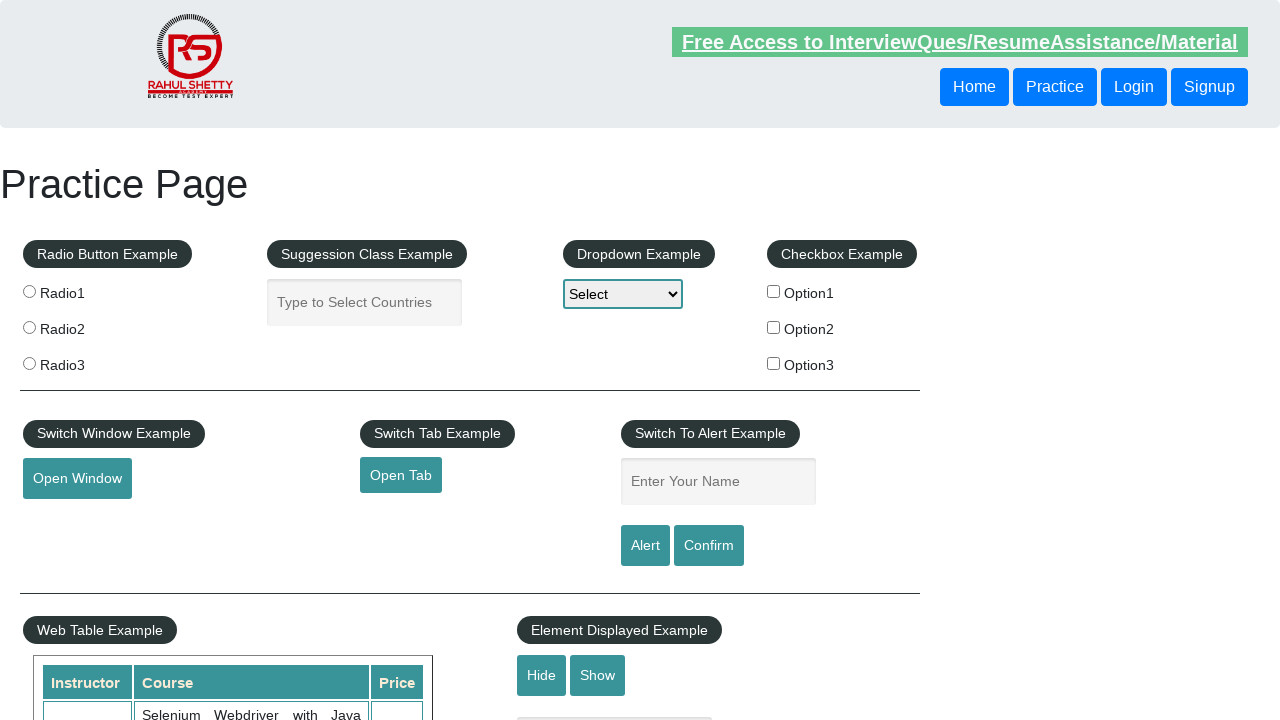